Tests that URL aliases redirect correctly to their canonical URLs (apropos to a-propos, about to a-propos, press to presse)

Starting URL: https://www.vread.fr/apropos

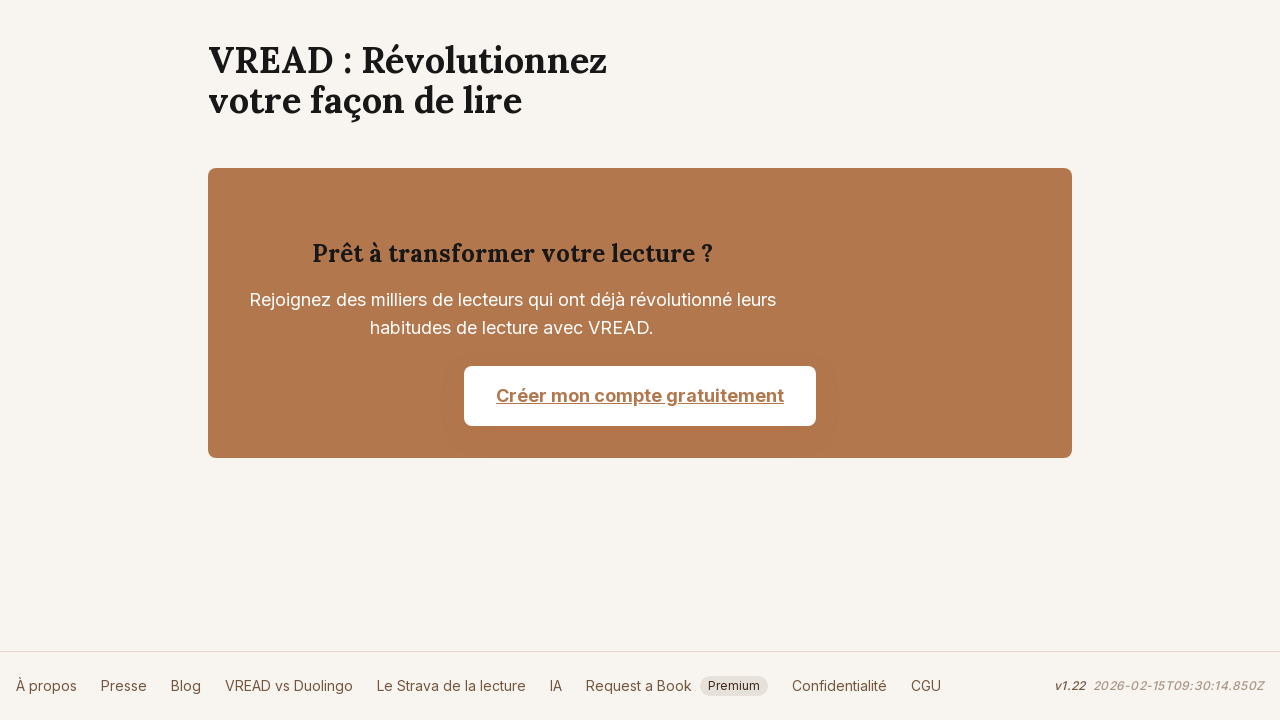

Verified that /apropos redirects to /a-propos
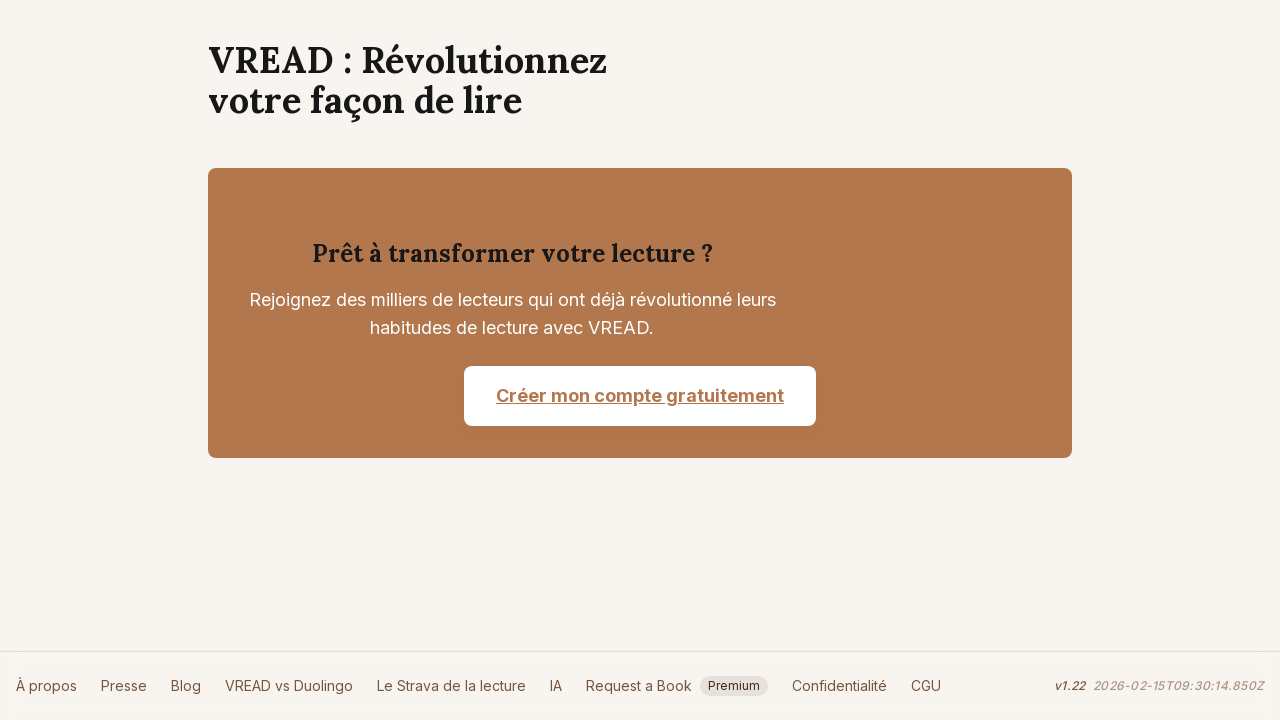

Navigated to /about
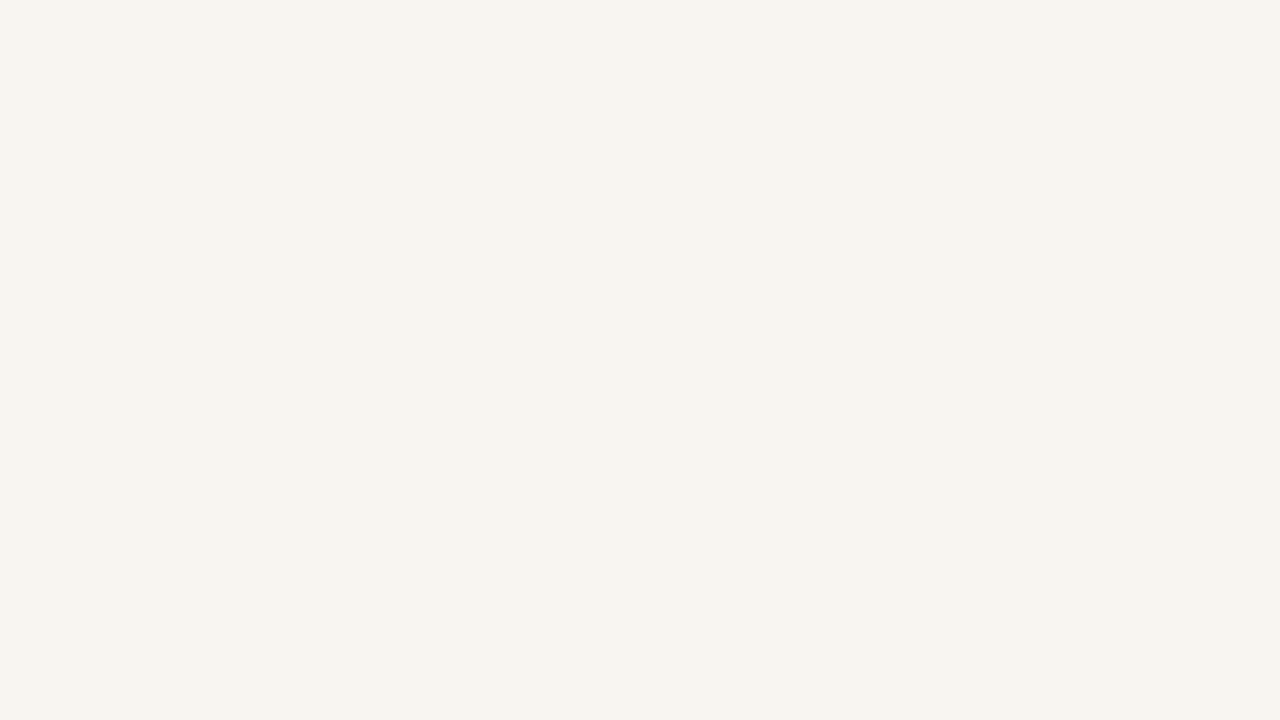

Verified that /about redirects to /a-propos
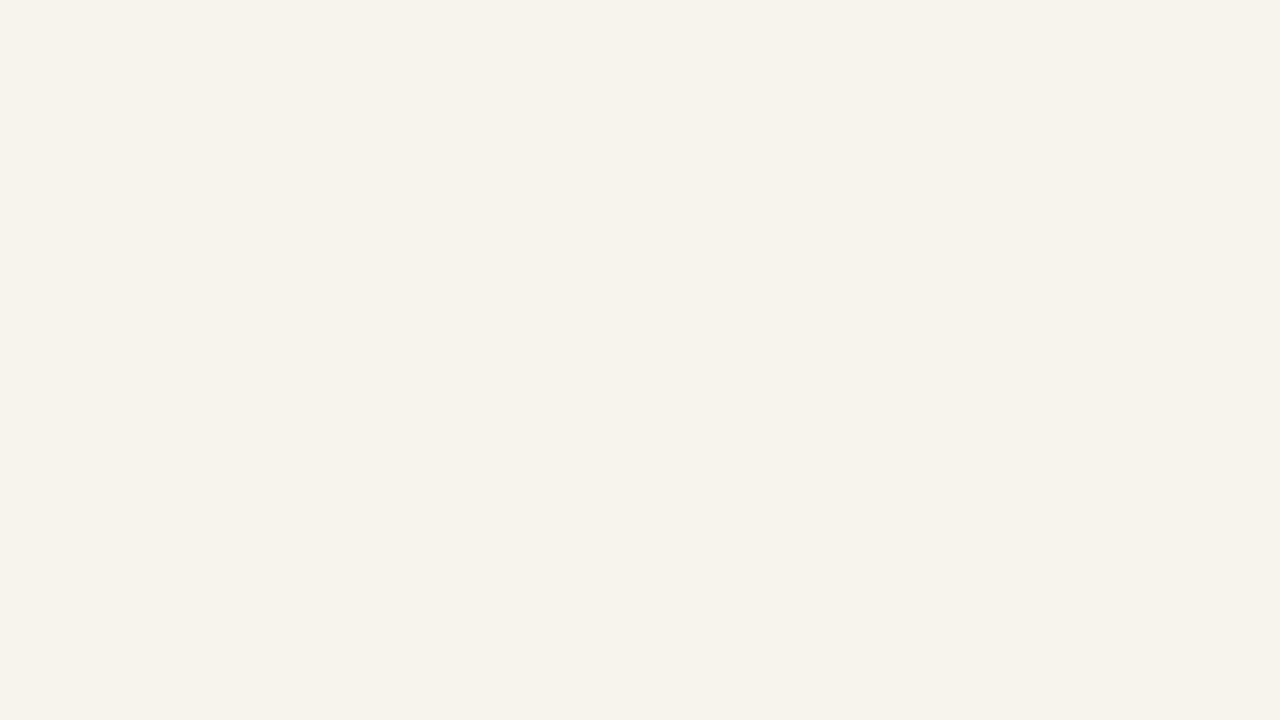

Navigated to /press
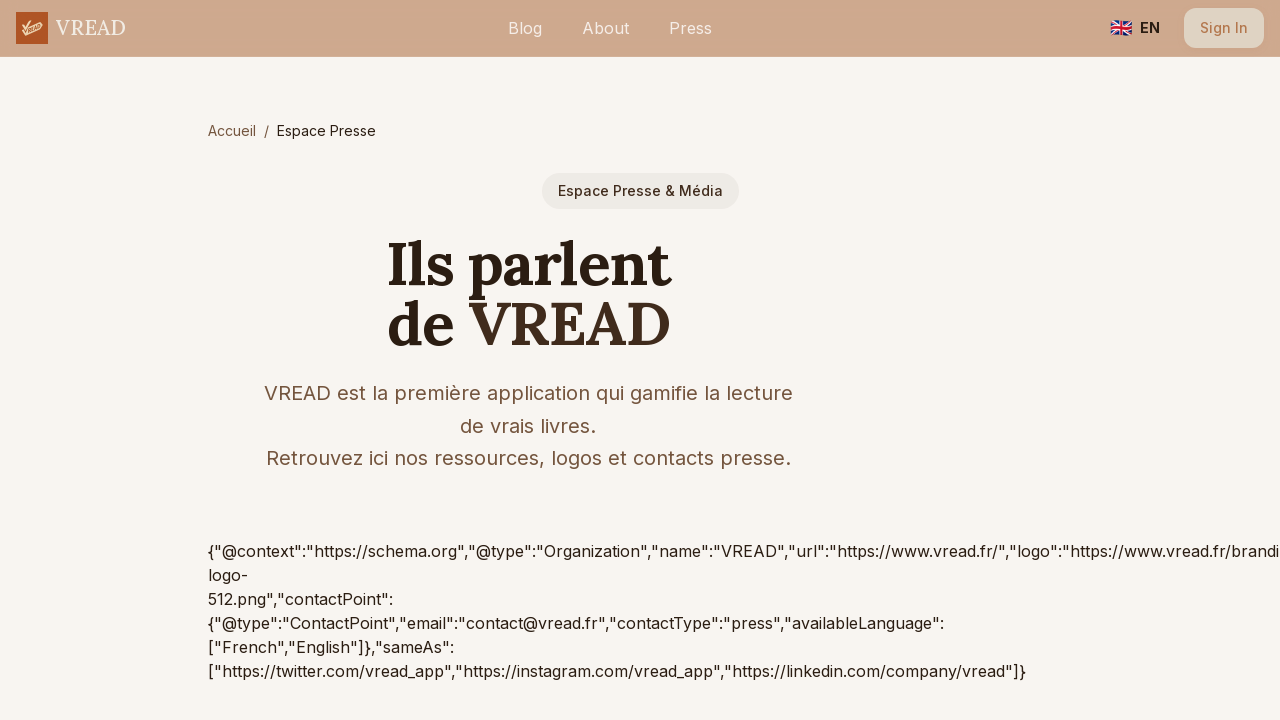

Verified that /press redirects to /presse
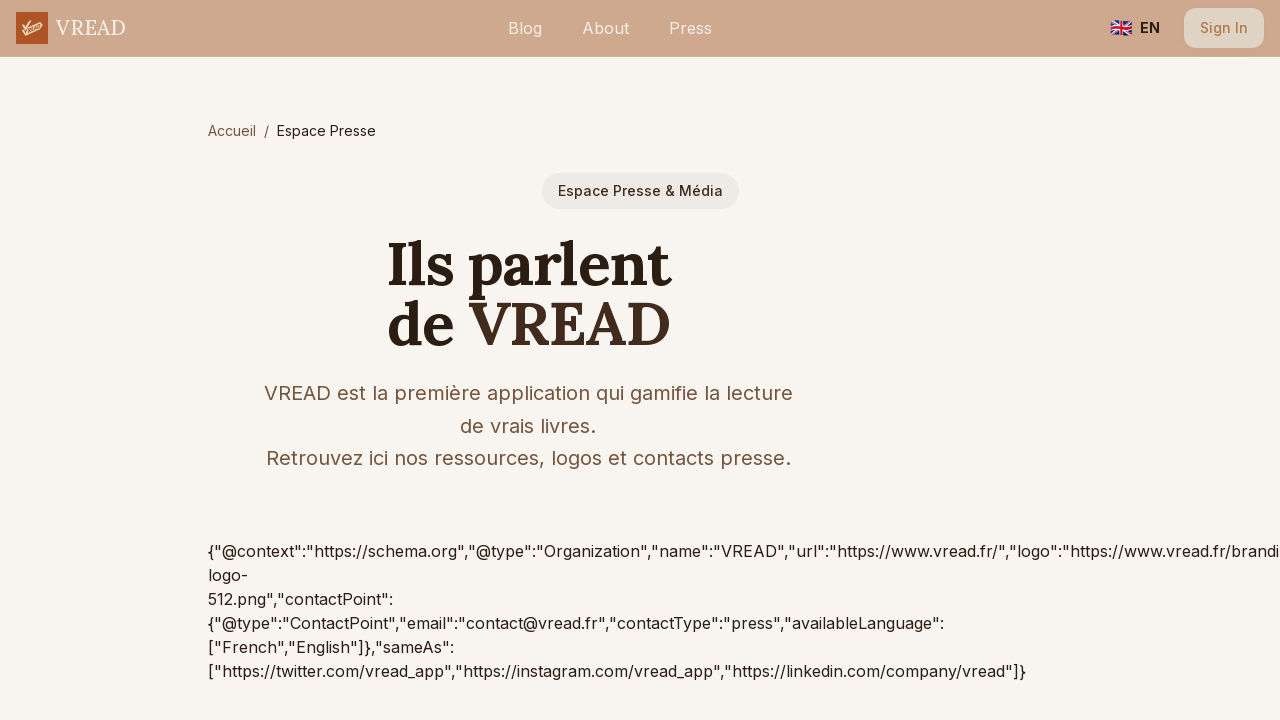

Navigated to /a-propos/index.html
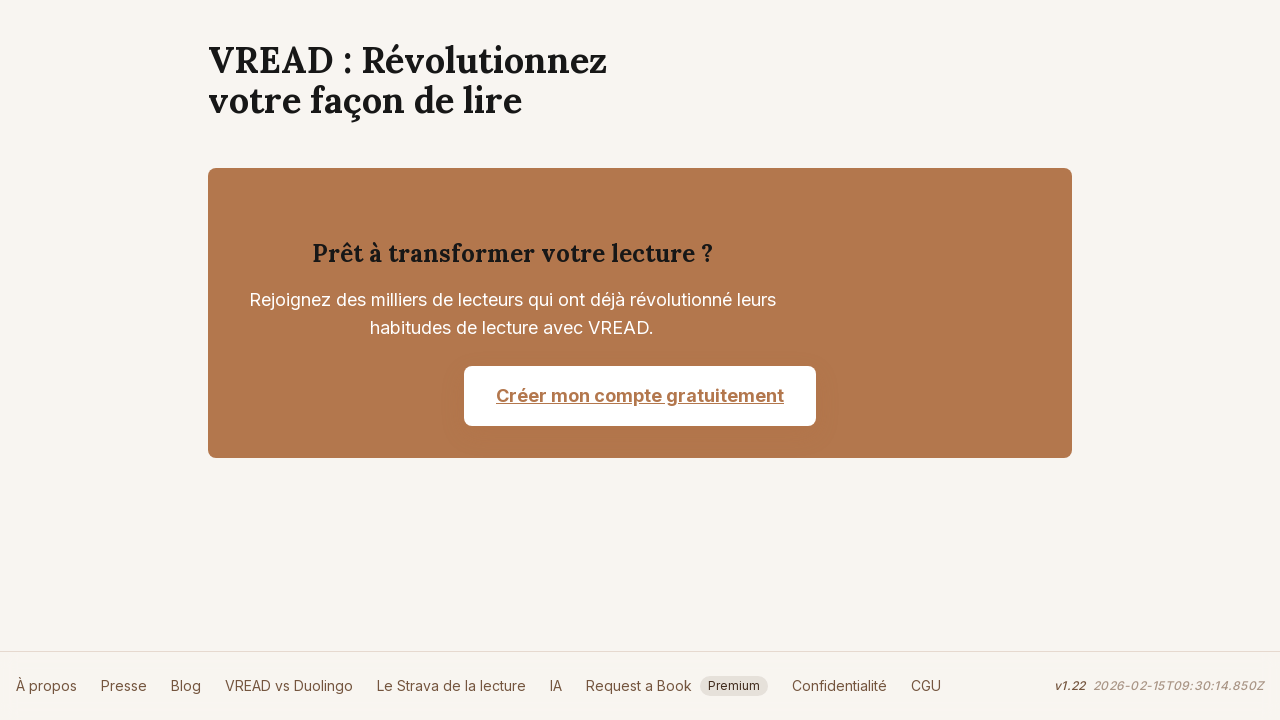

Verified that /a-propos/index.html redirects to /a-propos
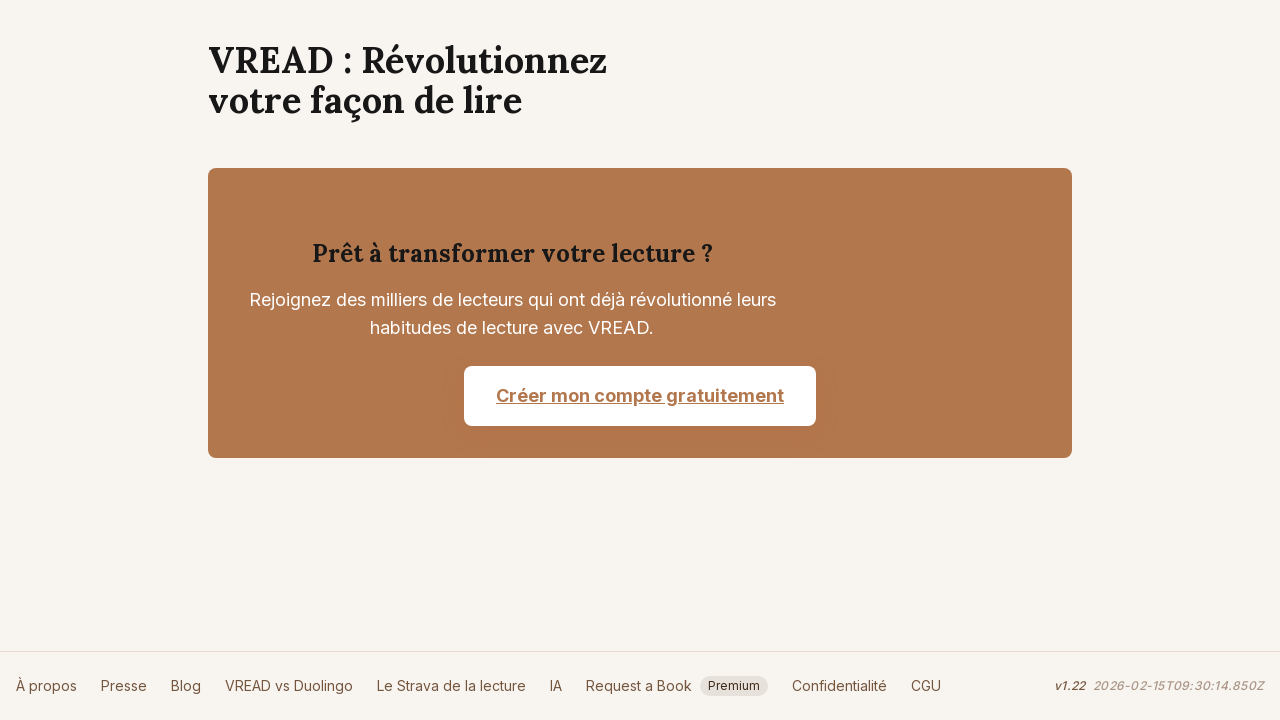

Navigated to /presse/index.html
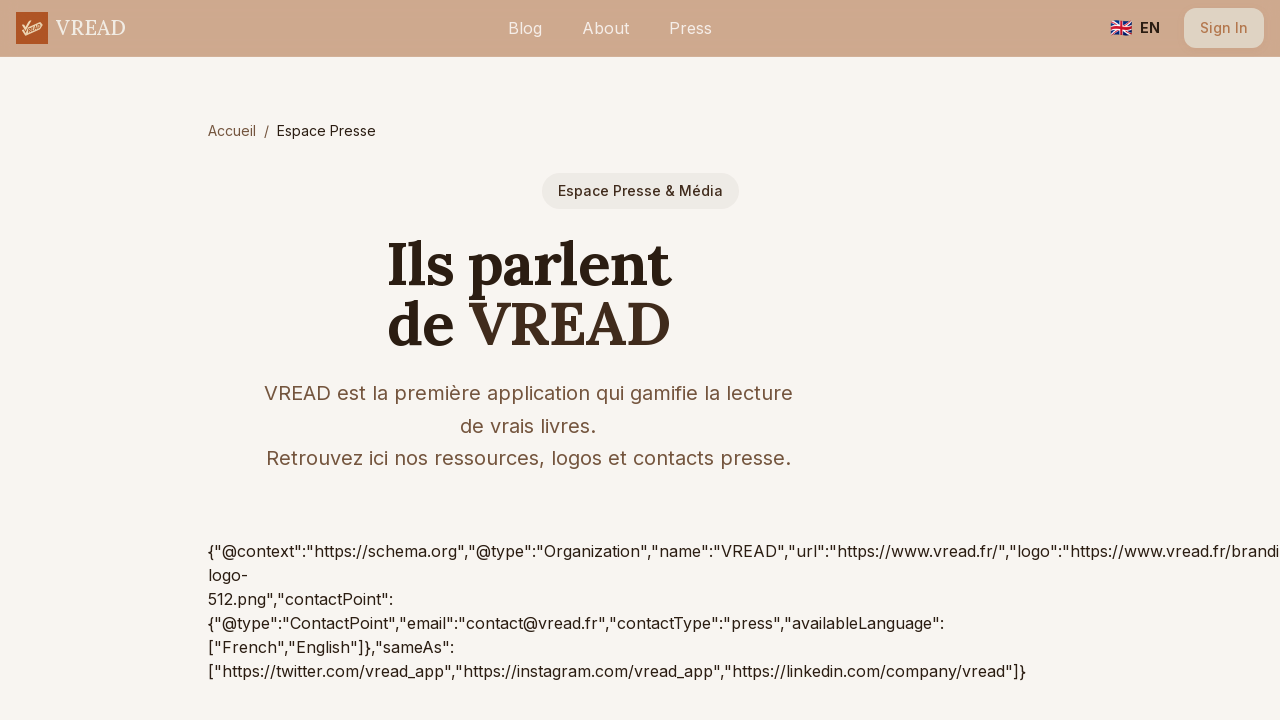

Verified that /presse/index.html redirects to /presse
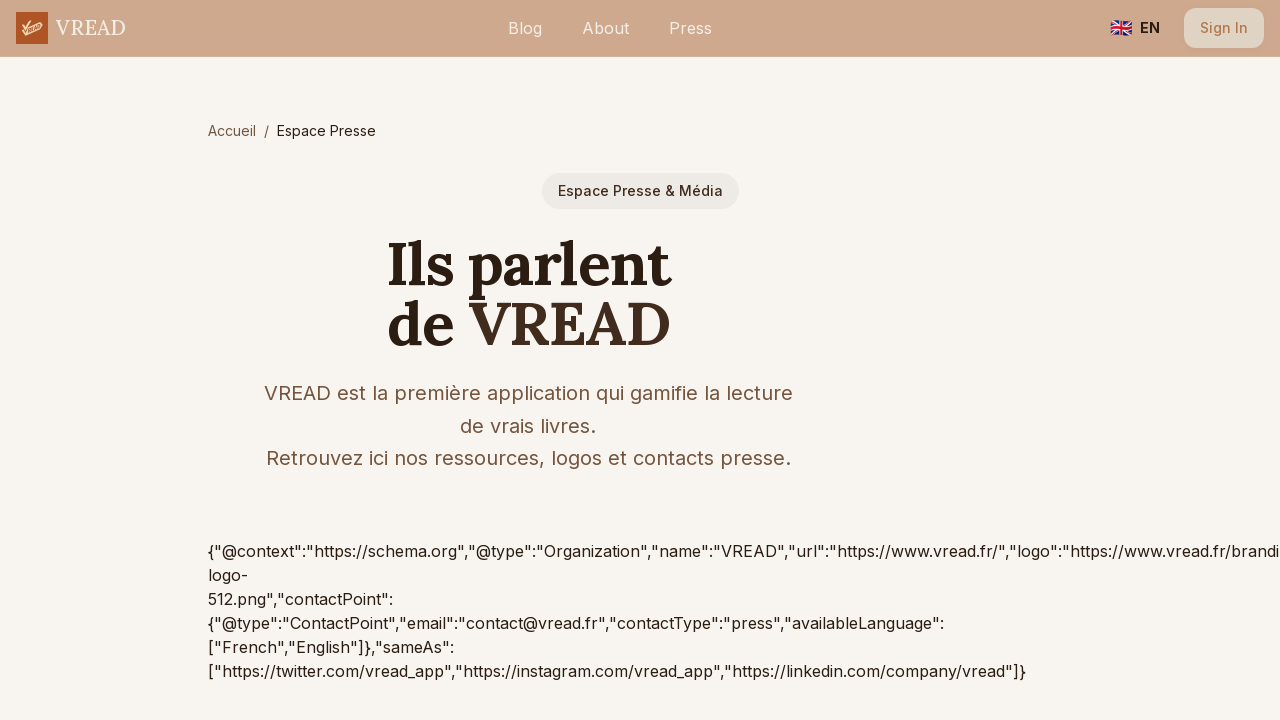

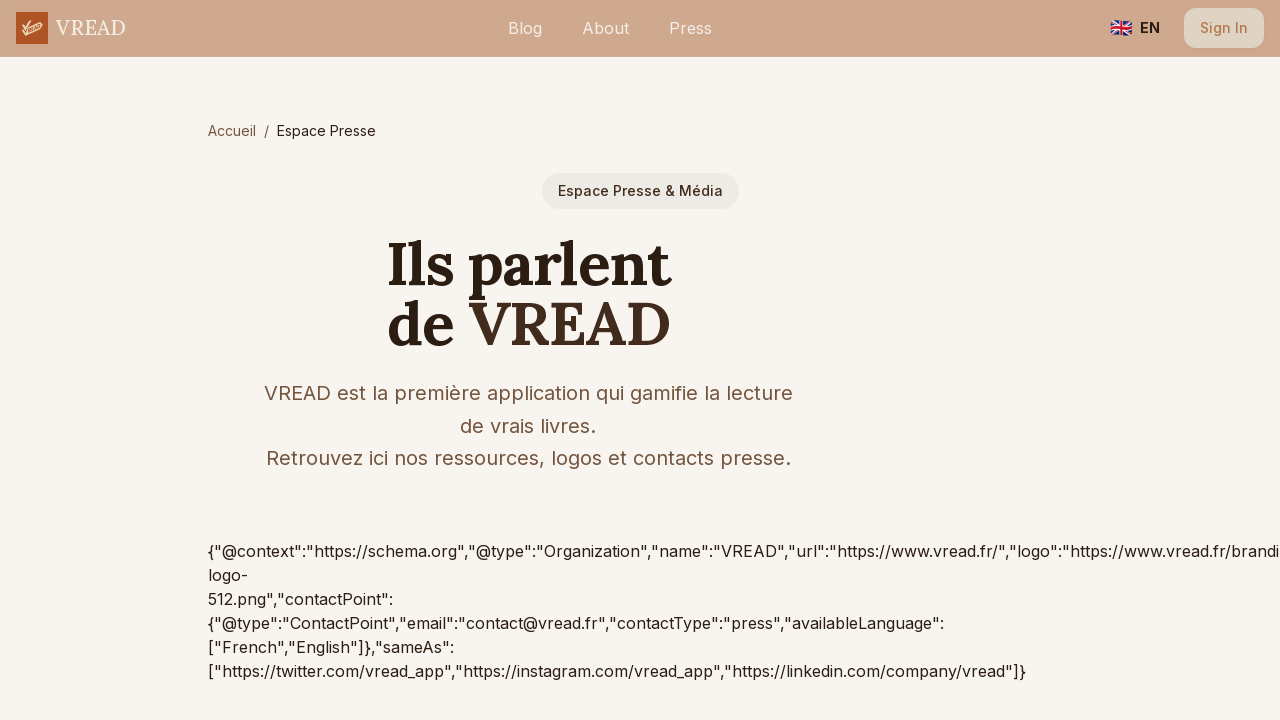